Tests that the cookies div element has a red background color (rgba(255, 0, 0, 1))

Starting URL: https://userinyerface.com/game.html

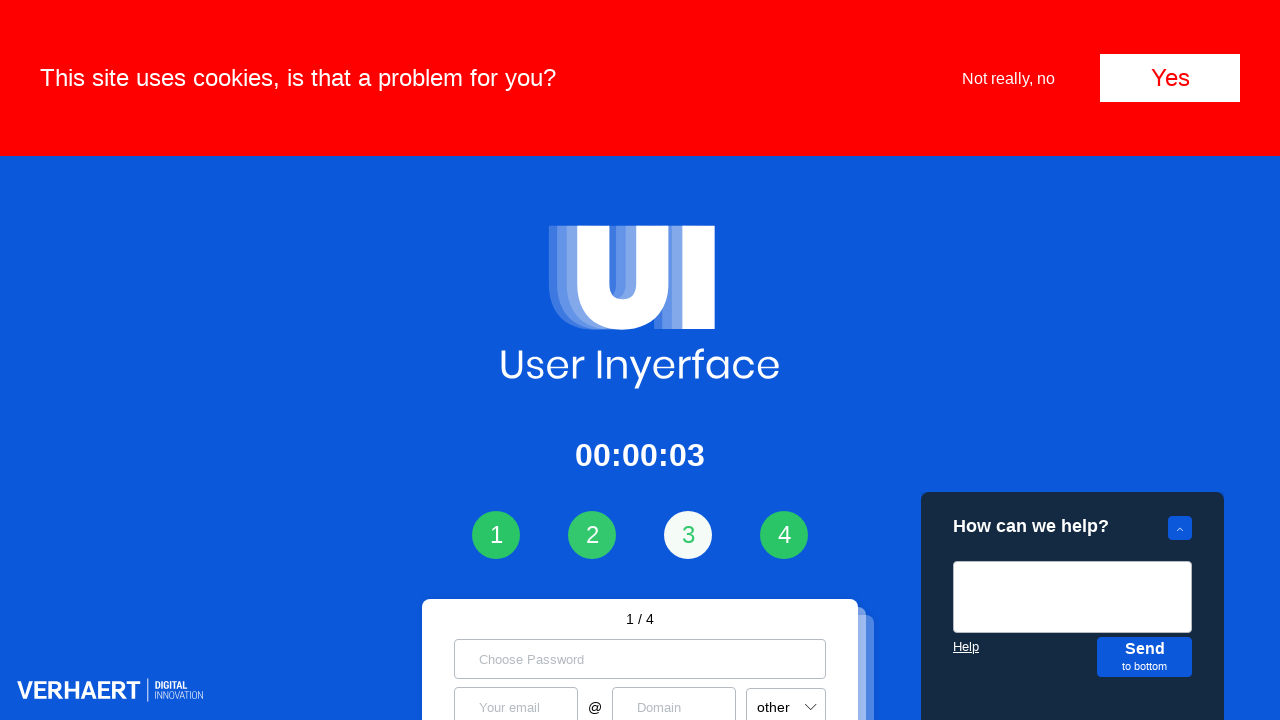

Navigated to https://userinyerface.com/game.html
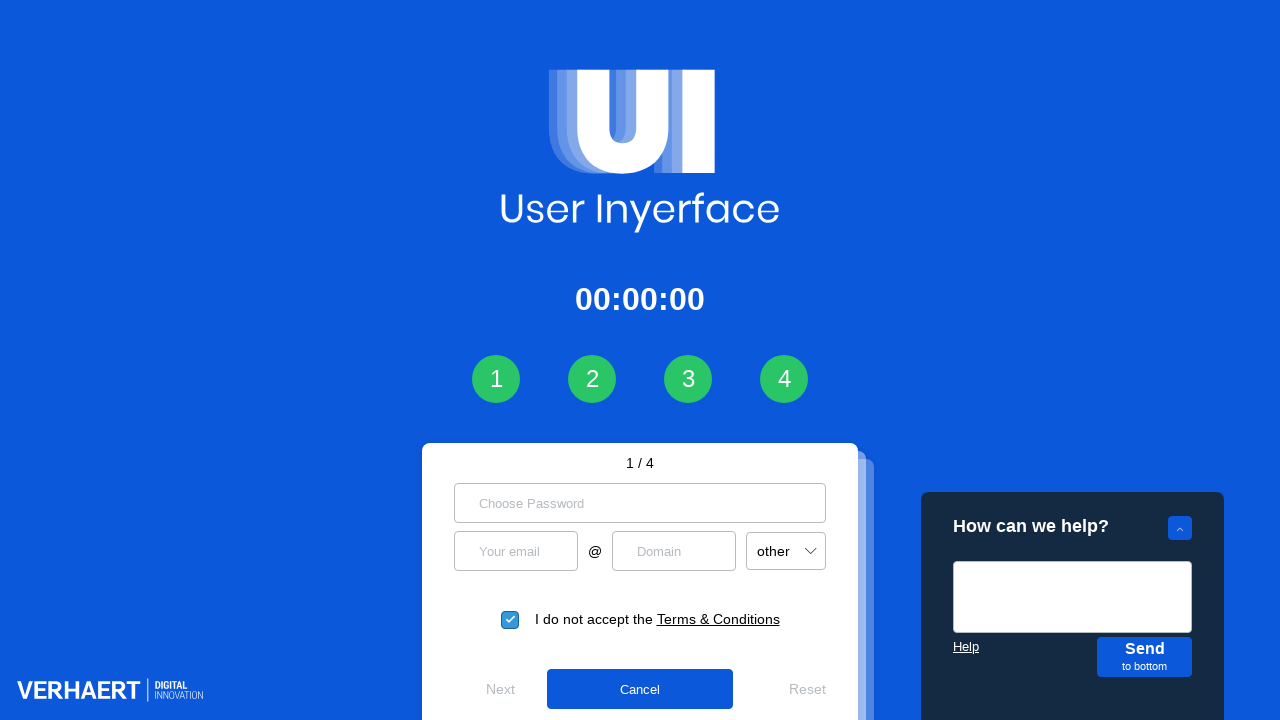

Cookies div element is present and visible
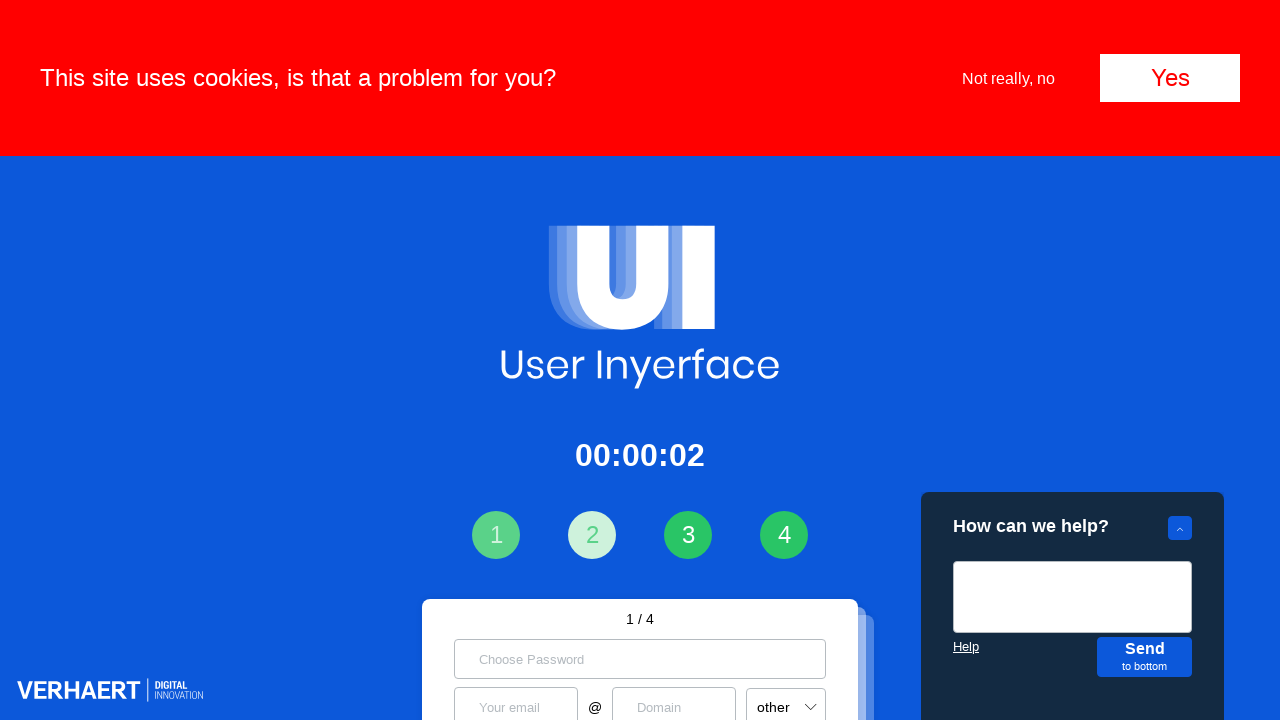

Retrieved background color: rgb(255, 0, 0)
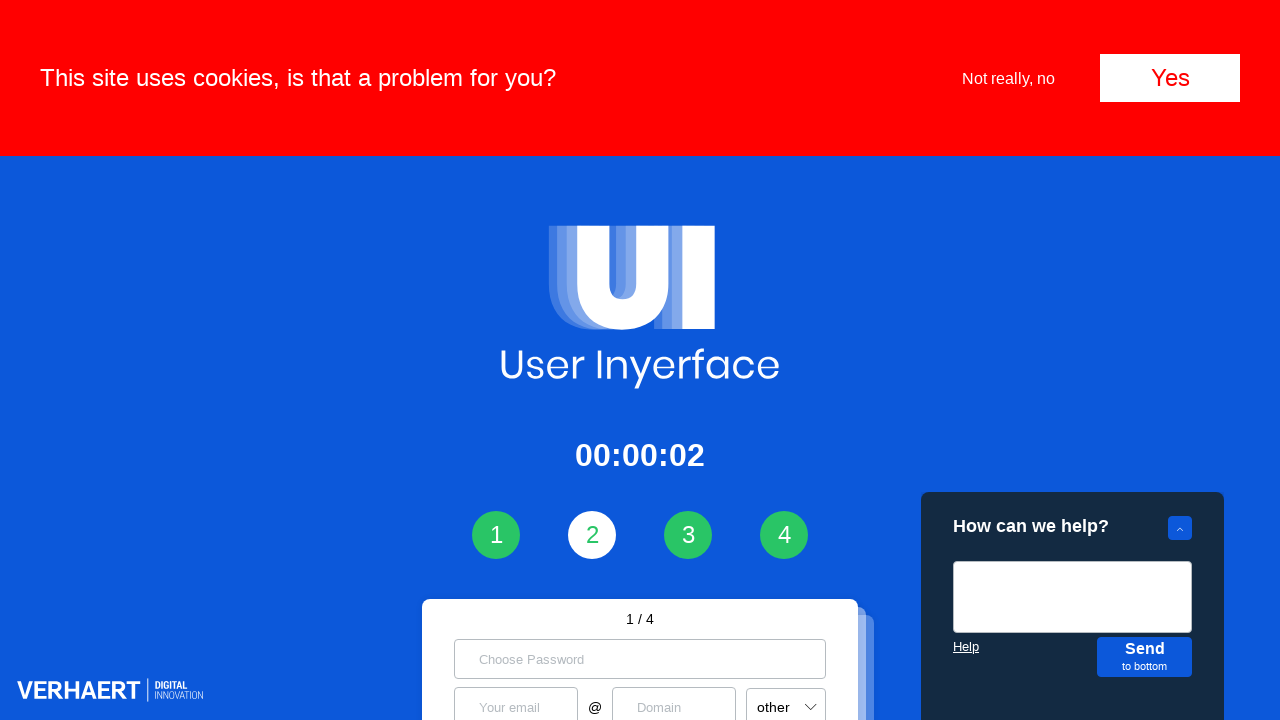

Verified cookies div has red background color (rgba(255, 0, 0, 1))
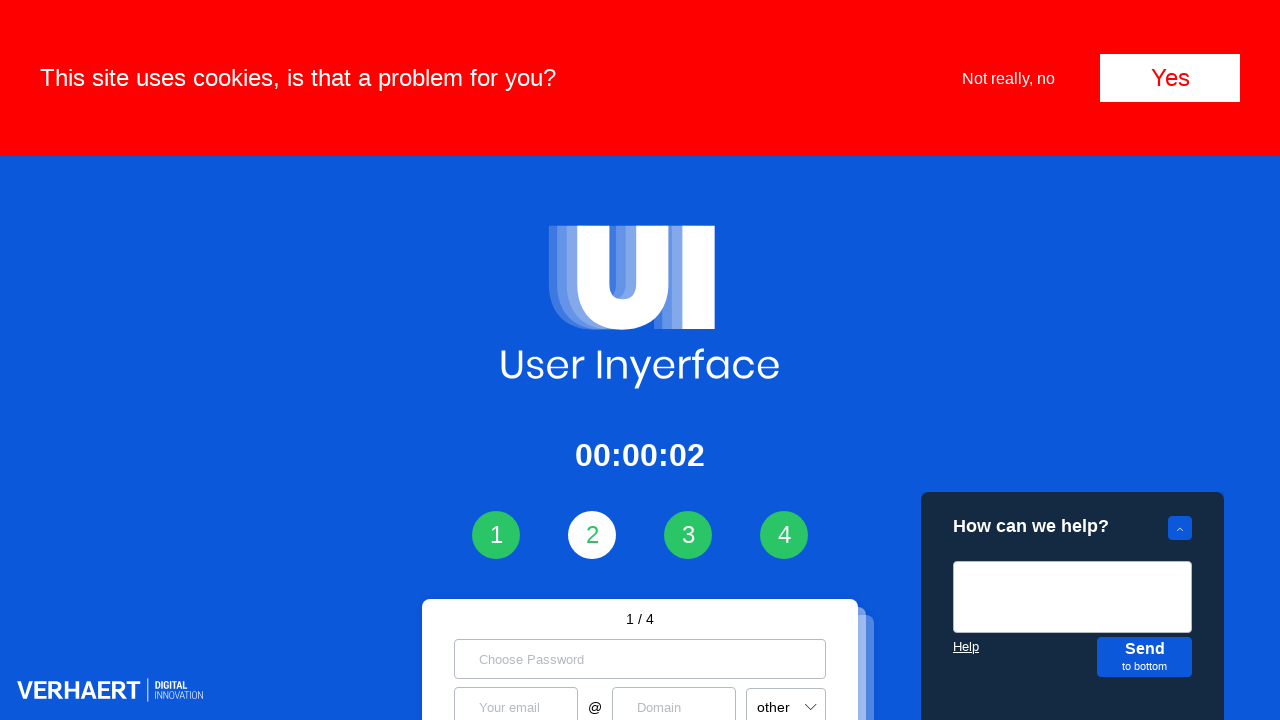

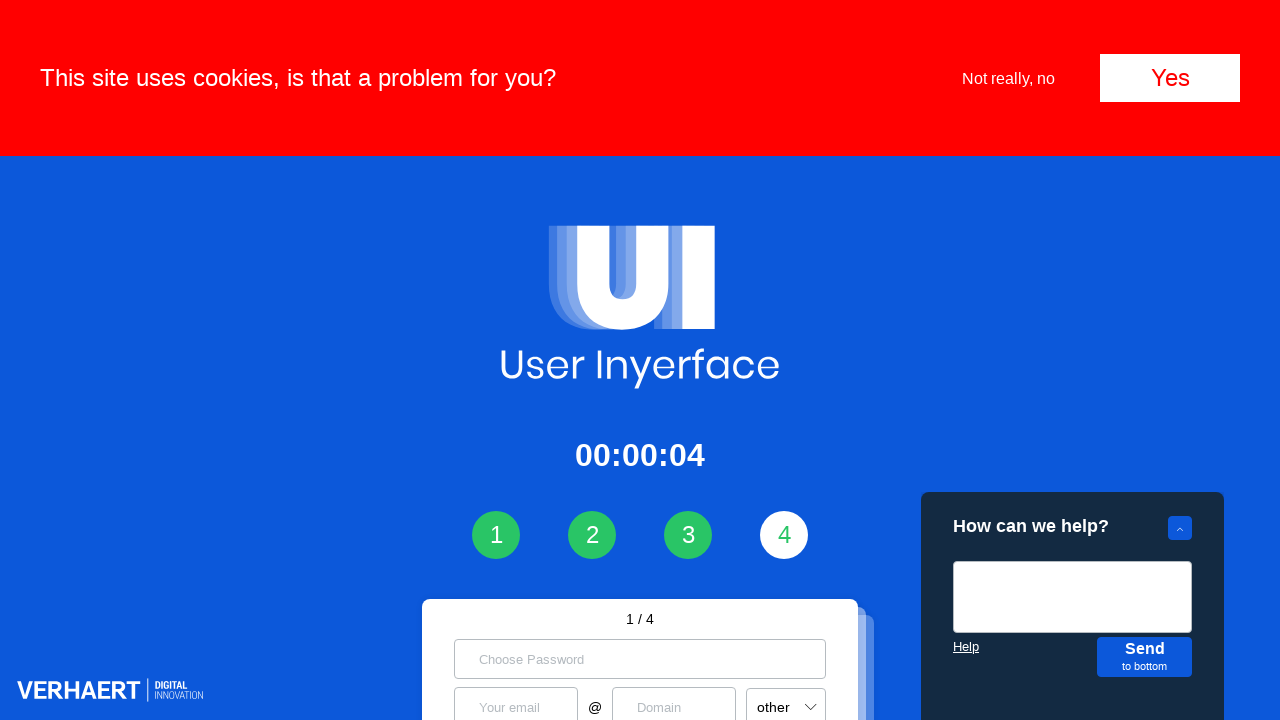